Tests datepicker functionality by opening the date picker, navigating to a future month/year, and selecting a day by looping through available day elements

Starting URL: https://formy-project.herokuapp.com/form

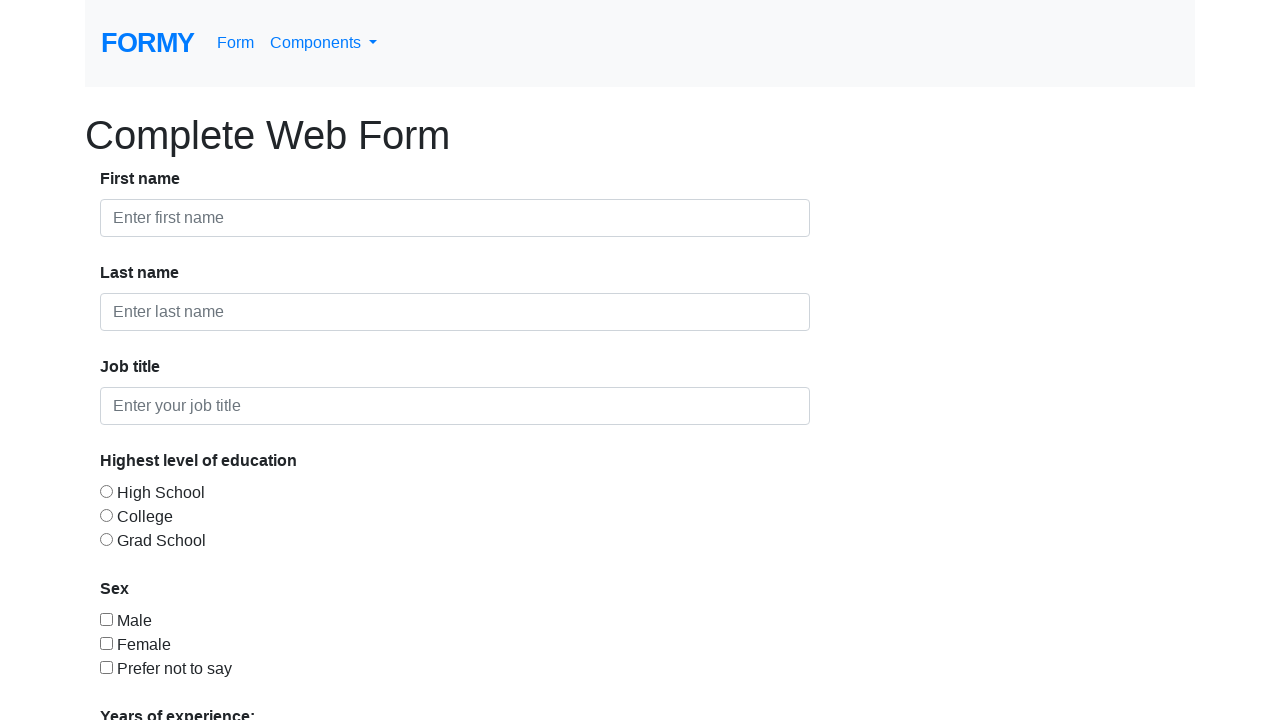

Clicked on datepicker to open date selection at (270, 613) on #datepicker
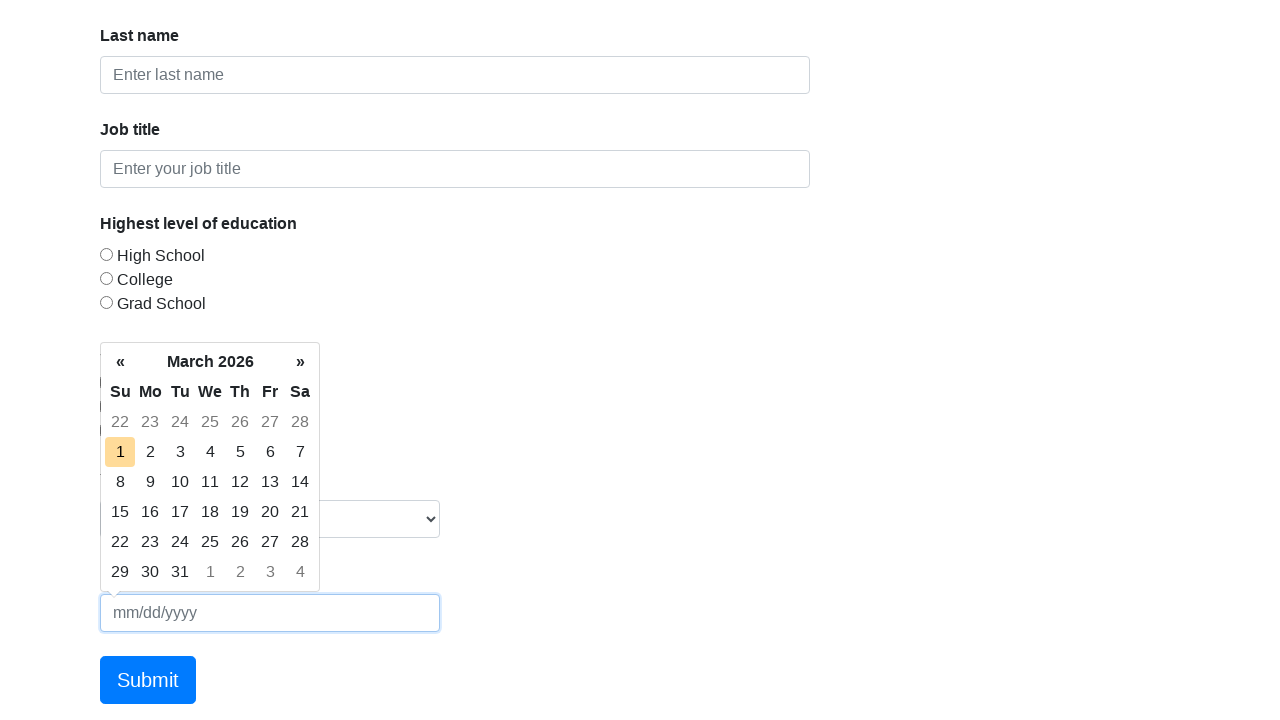

Retrieved current displayed month/year: March 2026
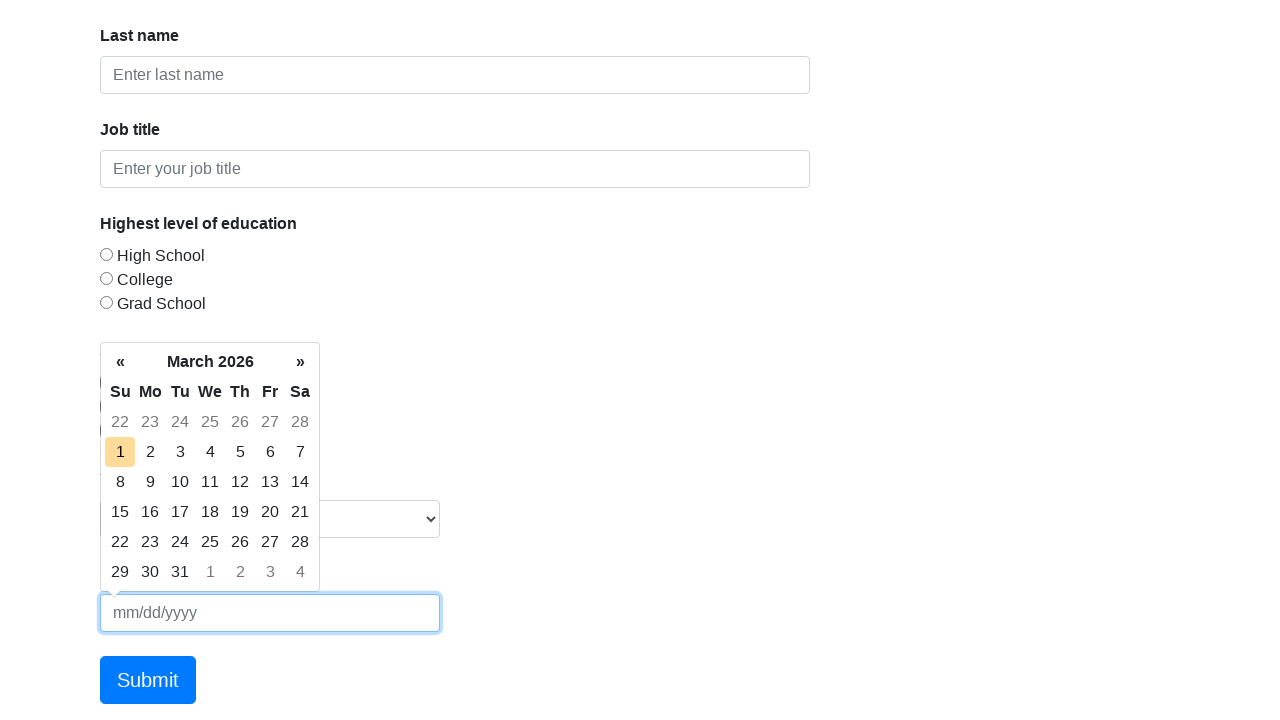

Clicked next month button to navigate forward at (300, 362) on th.next
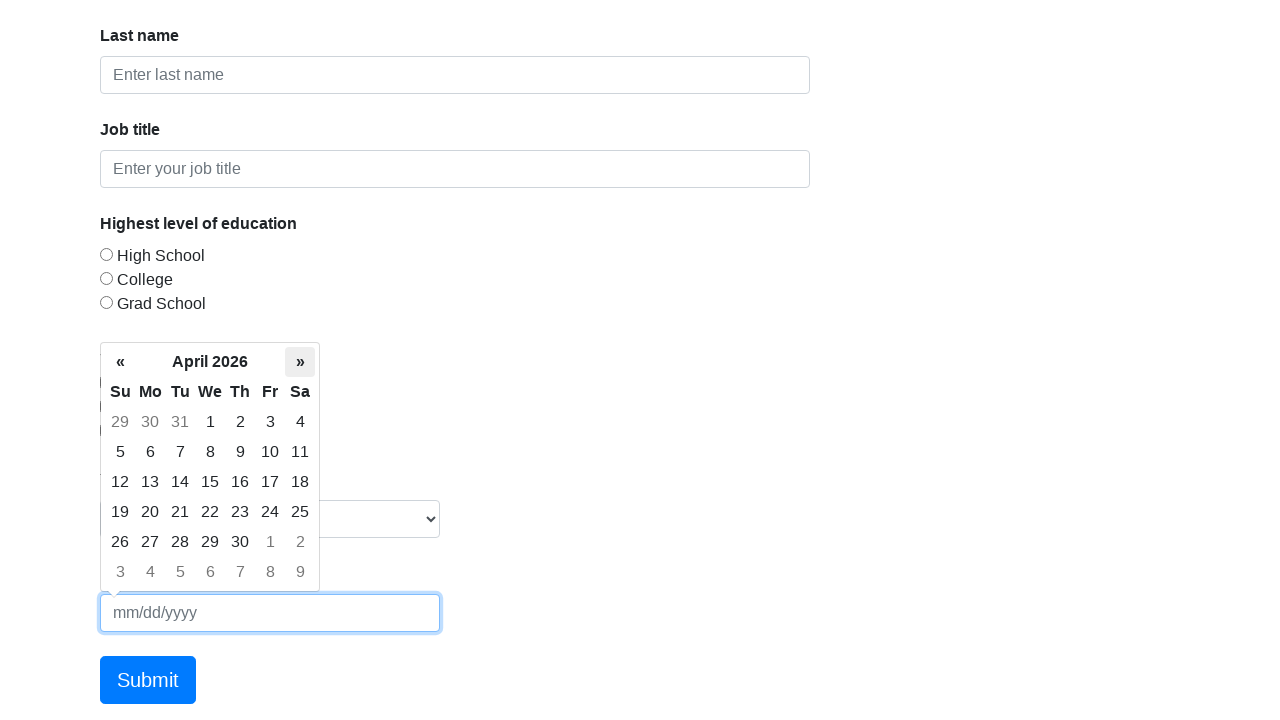

Retrieved updated month/year: April 2026
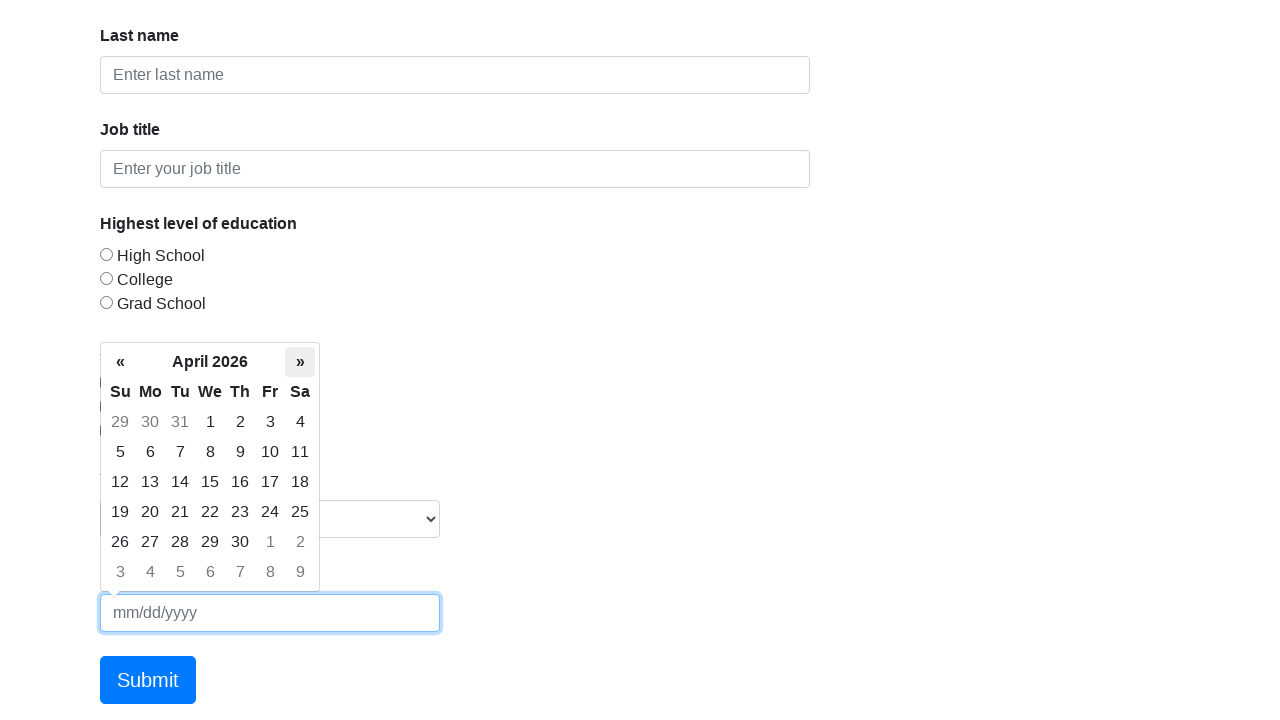

Clicked next month button to navigate forward at (300, 362) on th.next
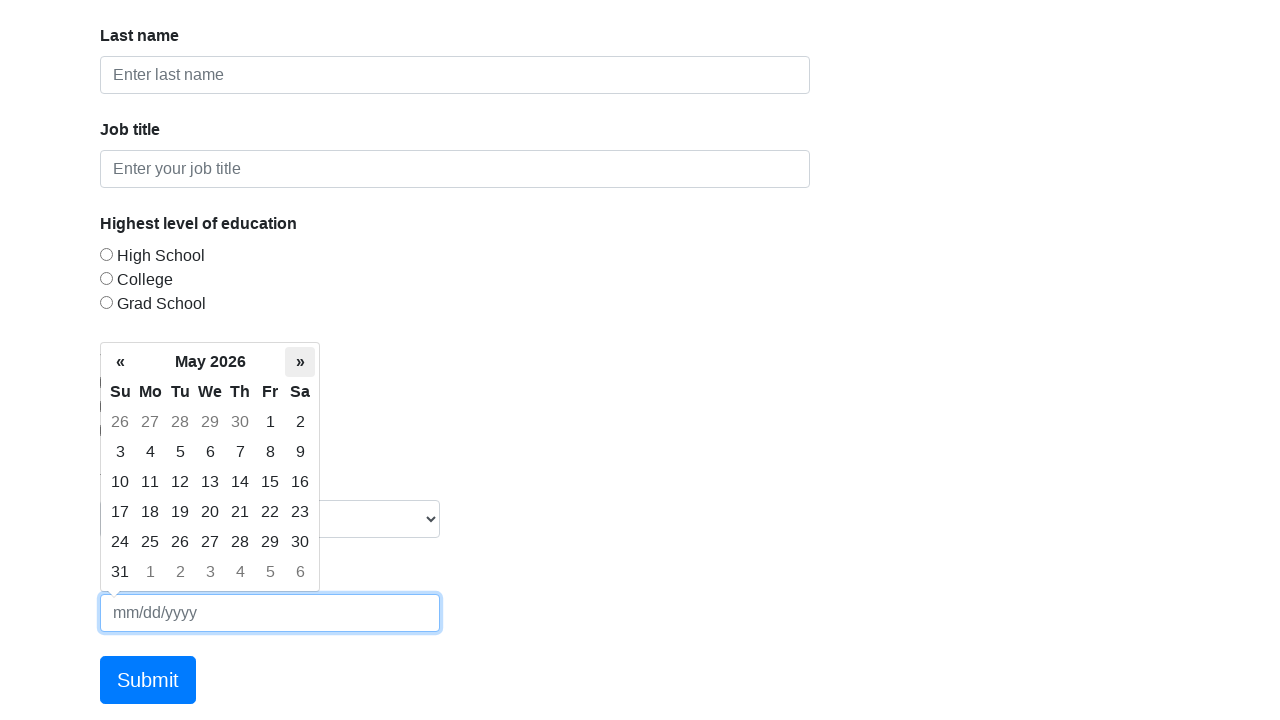

Retrieved updated month/year: May 2026
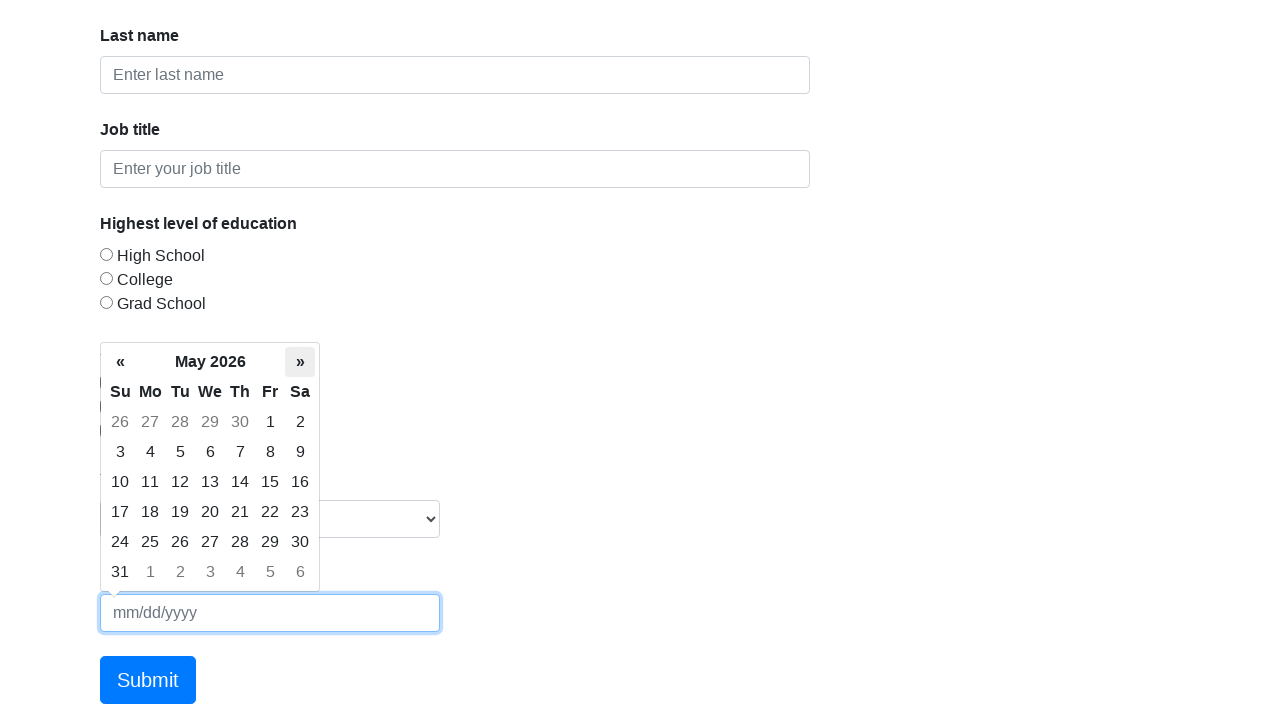

Clicked next month button to navigate forward at (300, 362) on th.next
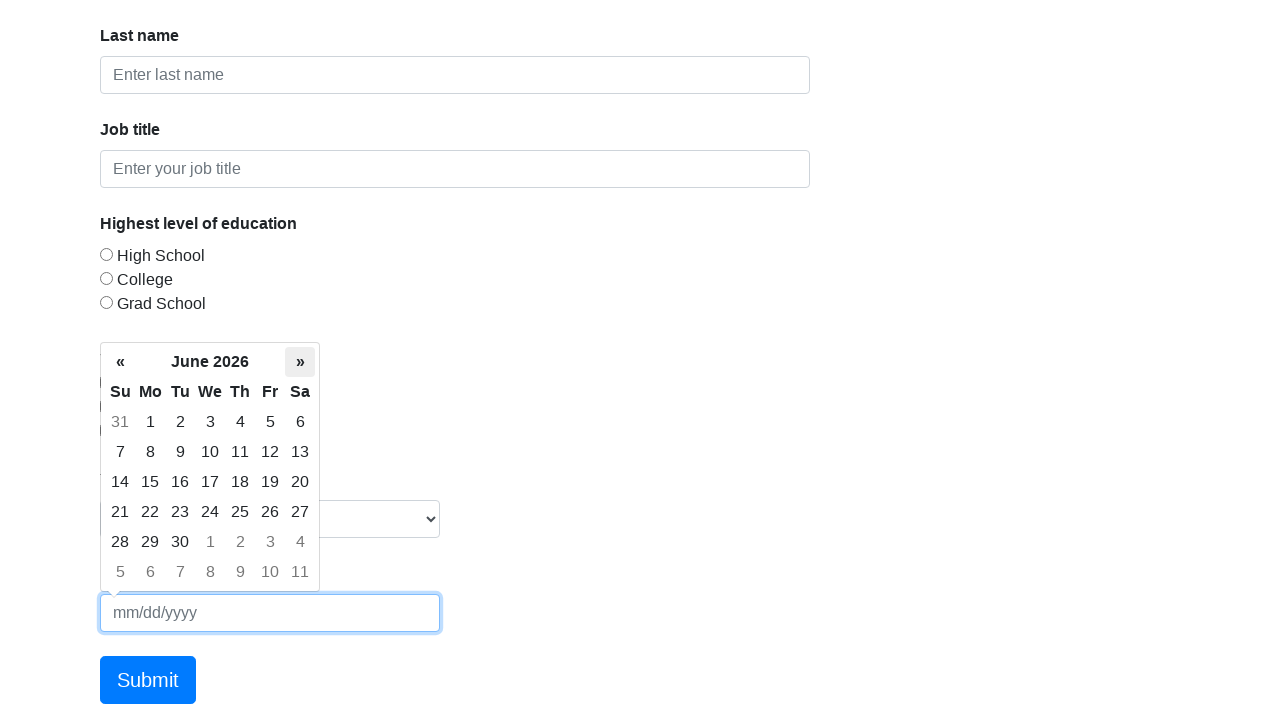

Retrieved updated month/year: June 2026
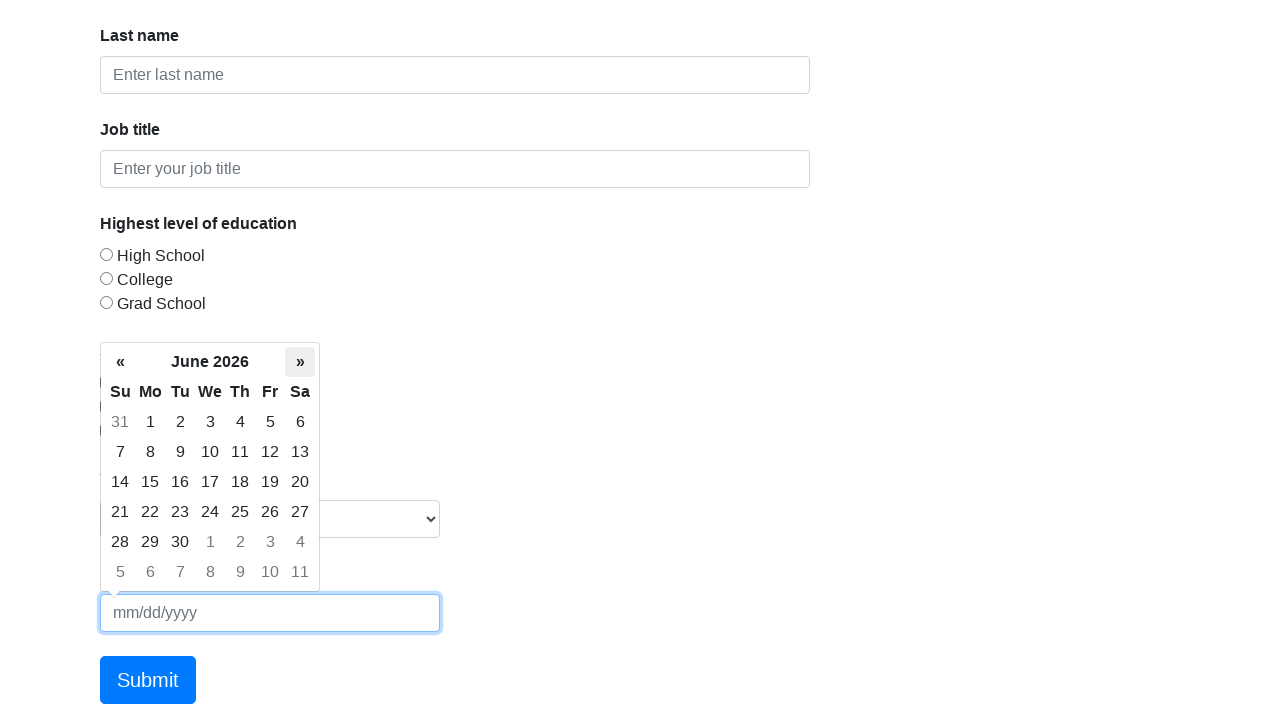

Clicked next month button to navigate forward at (300, 362) on th.next
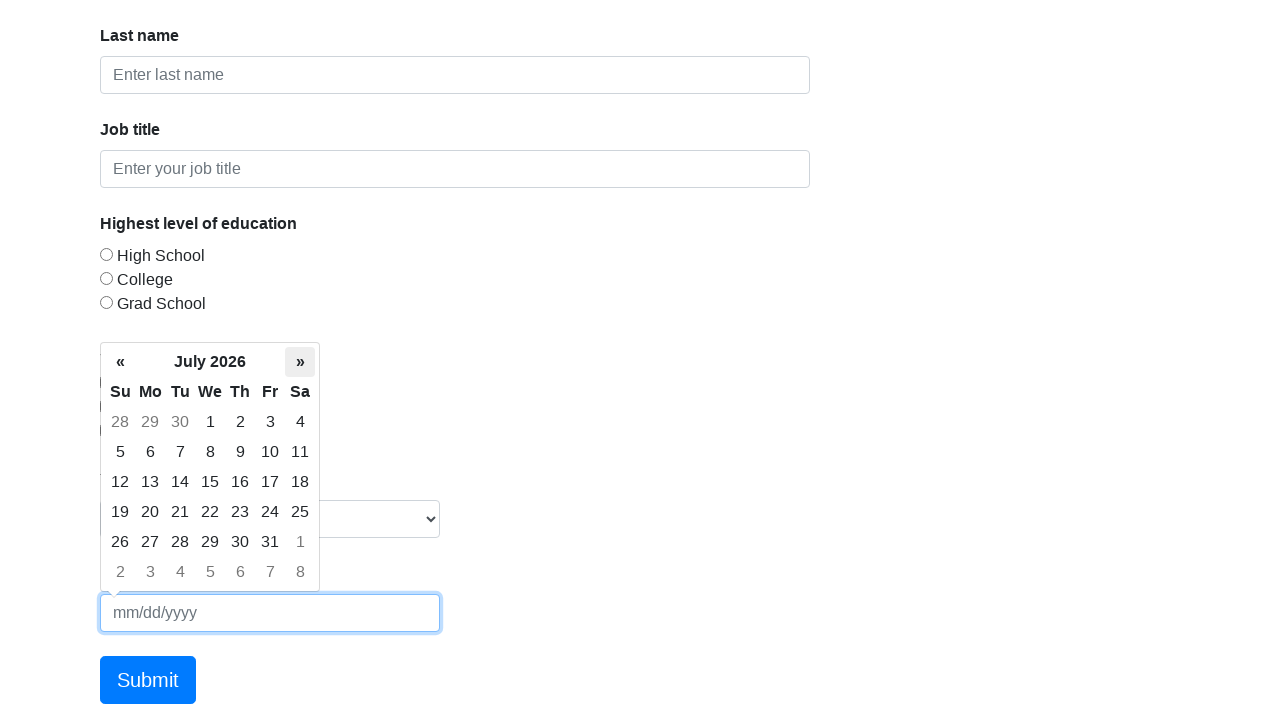

Retrieved updated month/year: July 2026
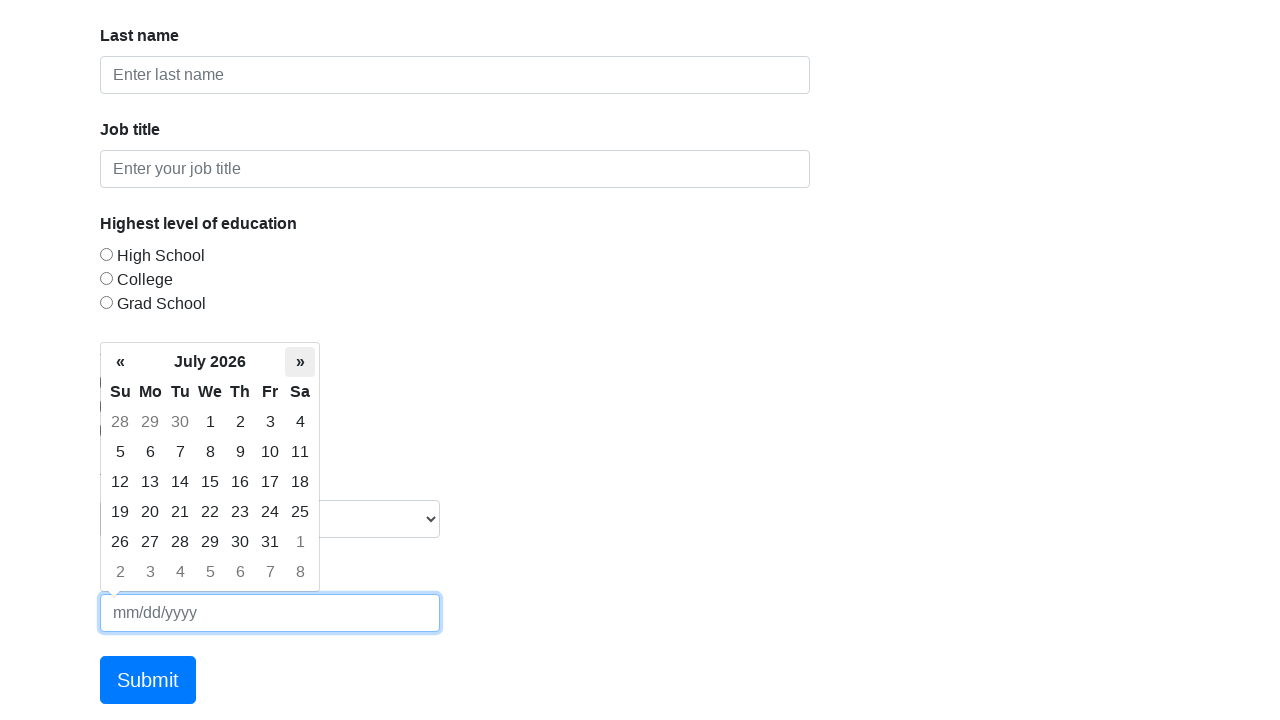

Clicked next month button to navigate forward at (300, 362) on th.next
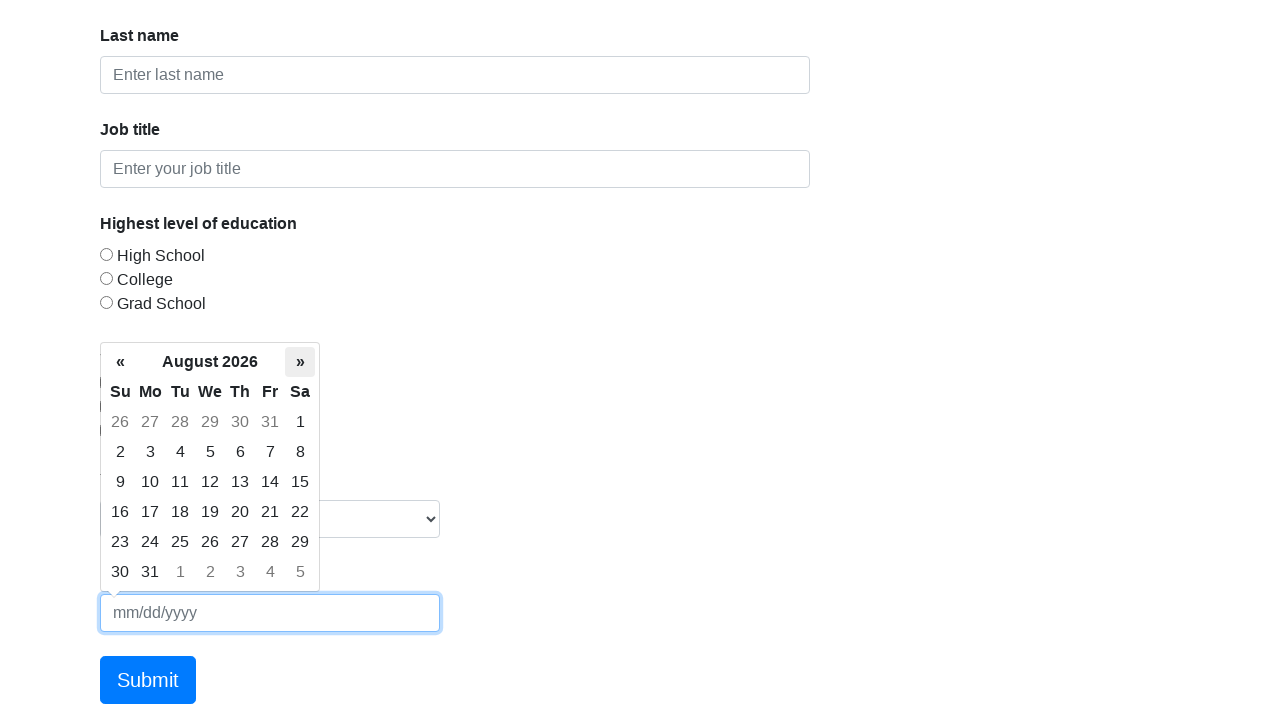

Retrieved updated month/year: August 2026
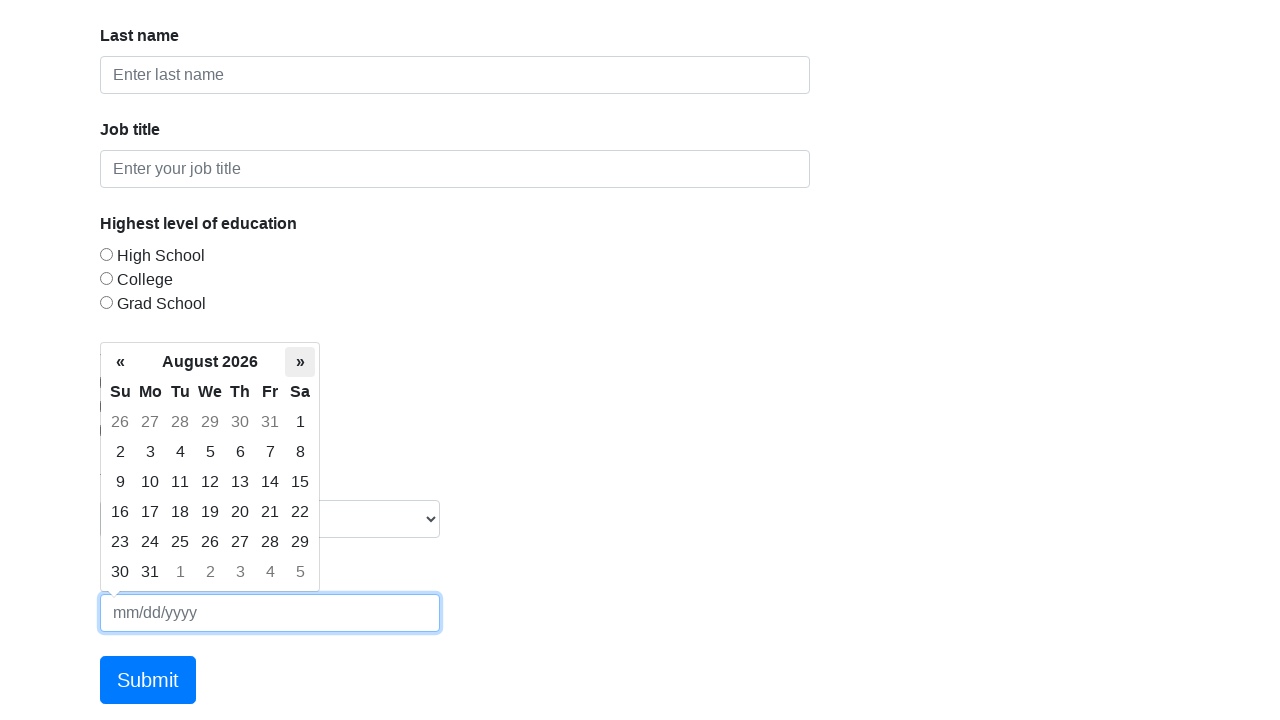

Clicked next month button to navigate forward at (300, 362) on th.next
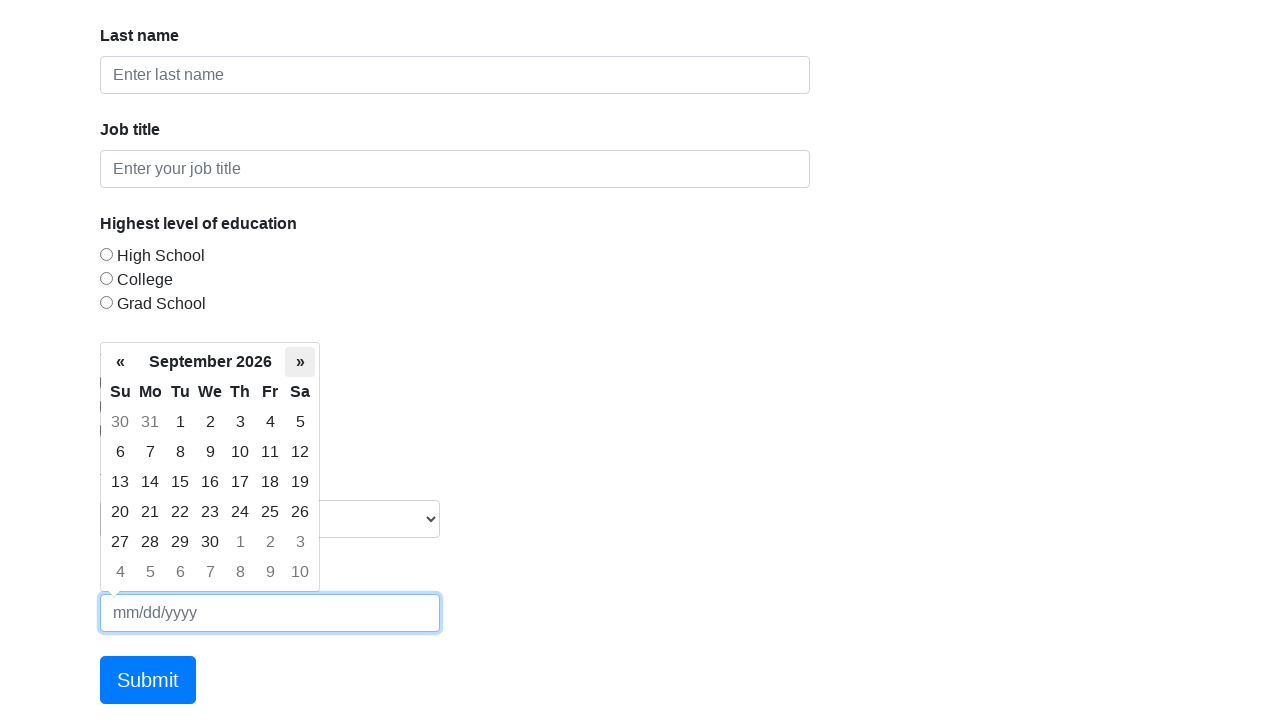

Retrieved updated month/year: September 2026
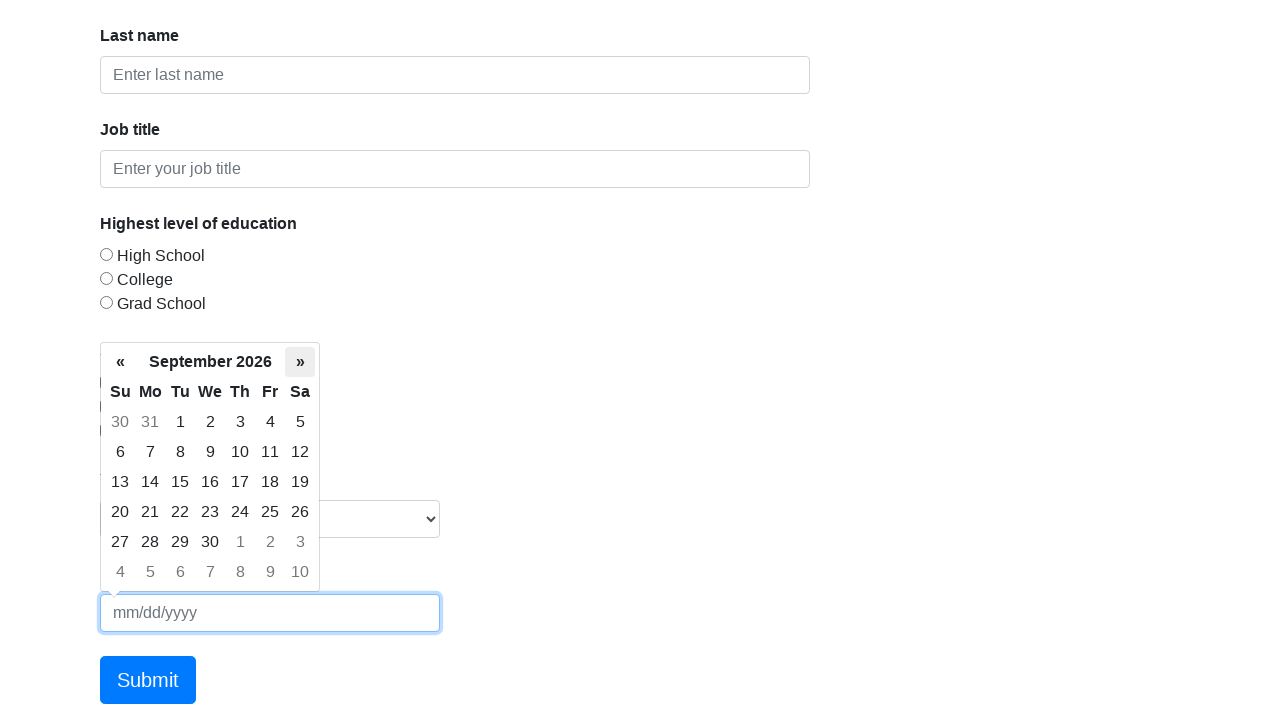

Clicked next month button to navigate forward at (300, 362) on th.next
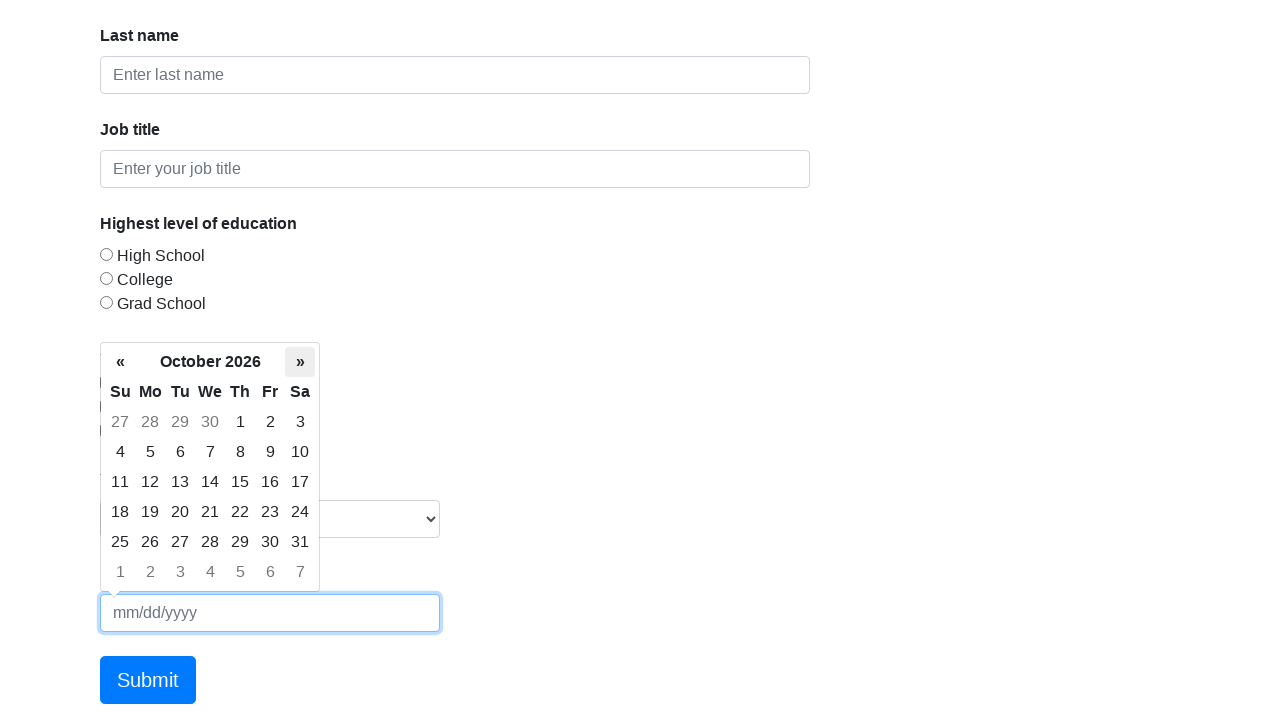

Retrieved updated month/year: October 2026
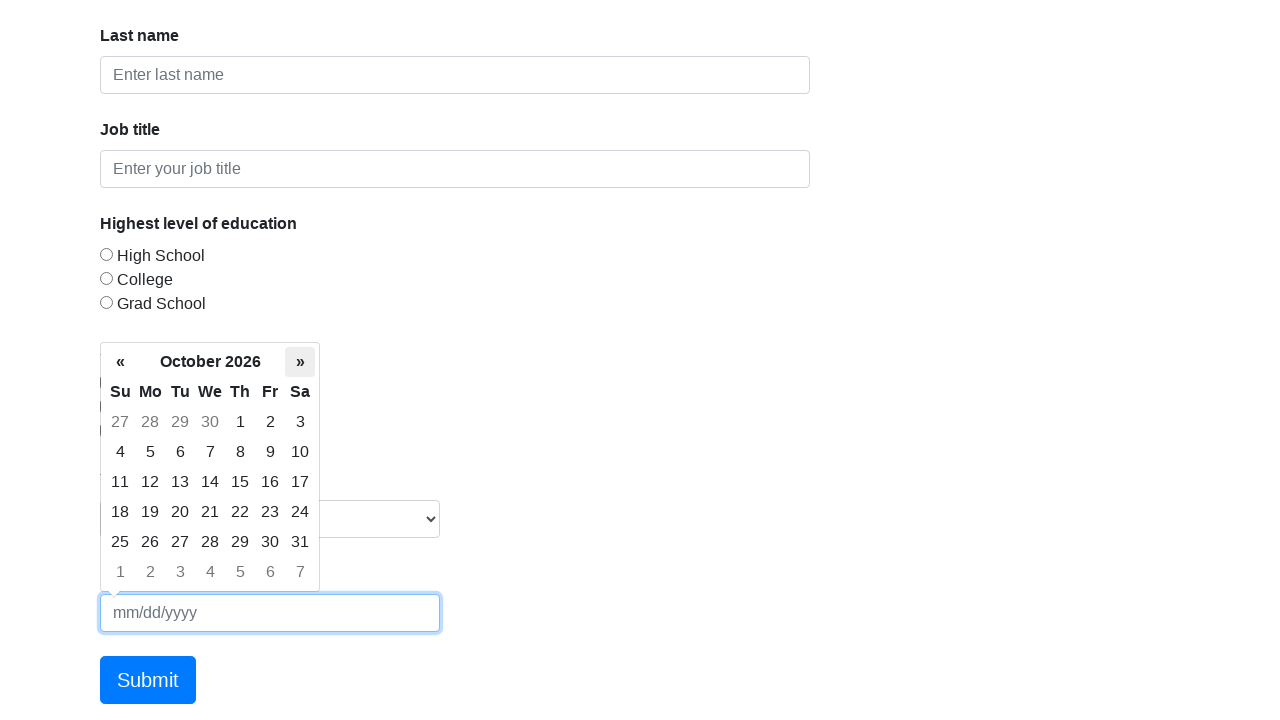

Clicked next month button to navigate forward at (300, 362) on th.next
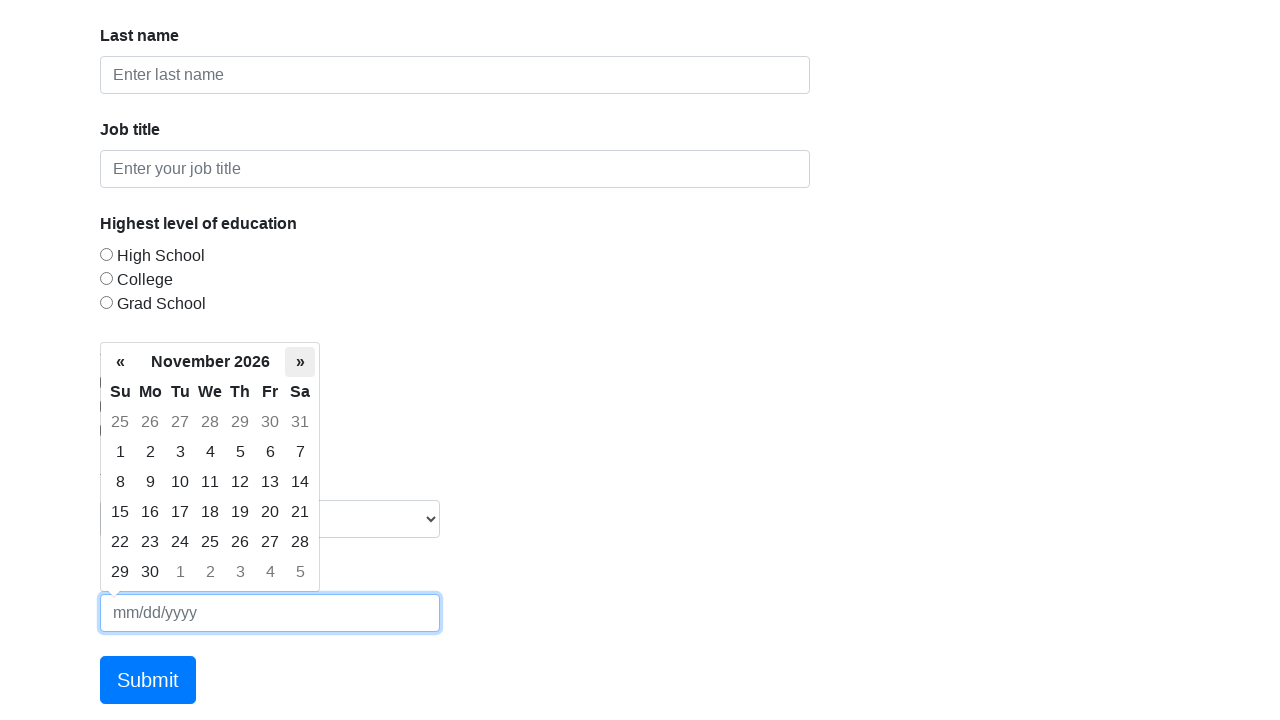

Retrieved updated month/year: November 2026
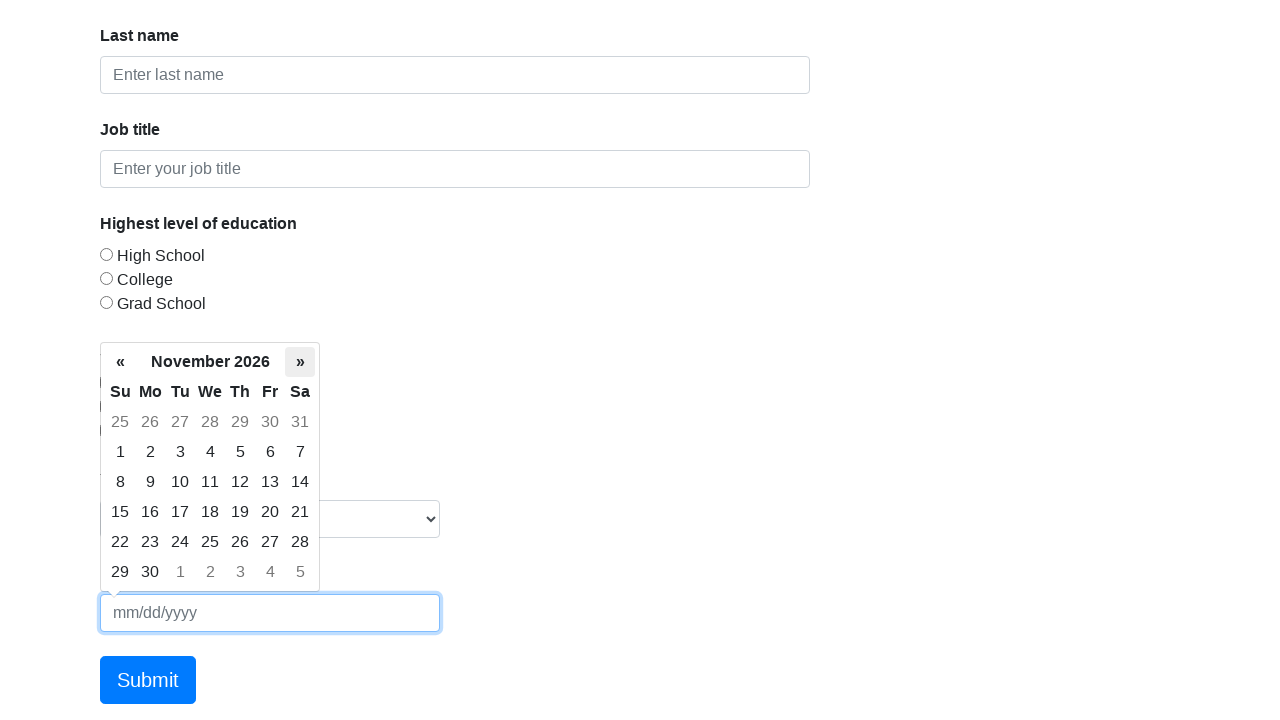

Clicked next month button to navigate forward at (300, 362) on th.next
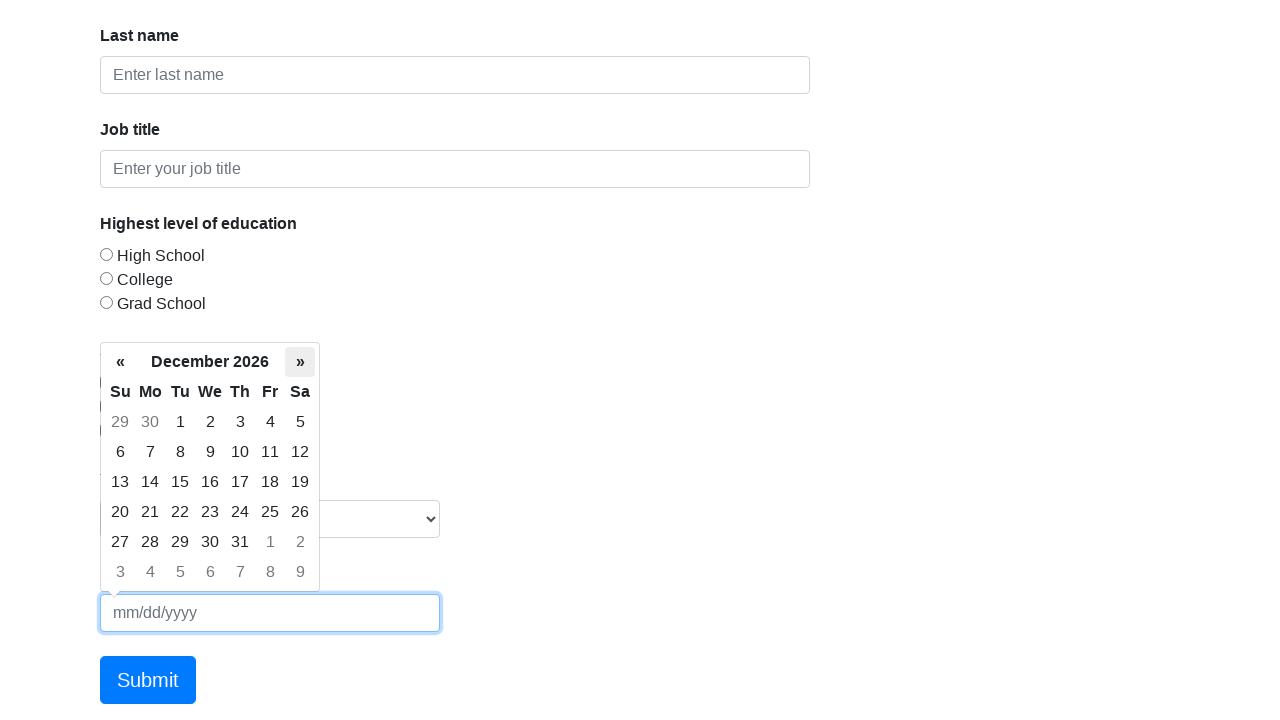

Retrieved updated month/year: December 2026
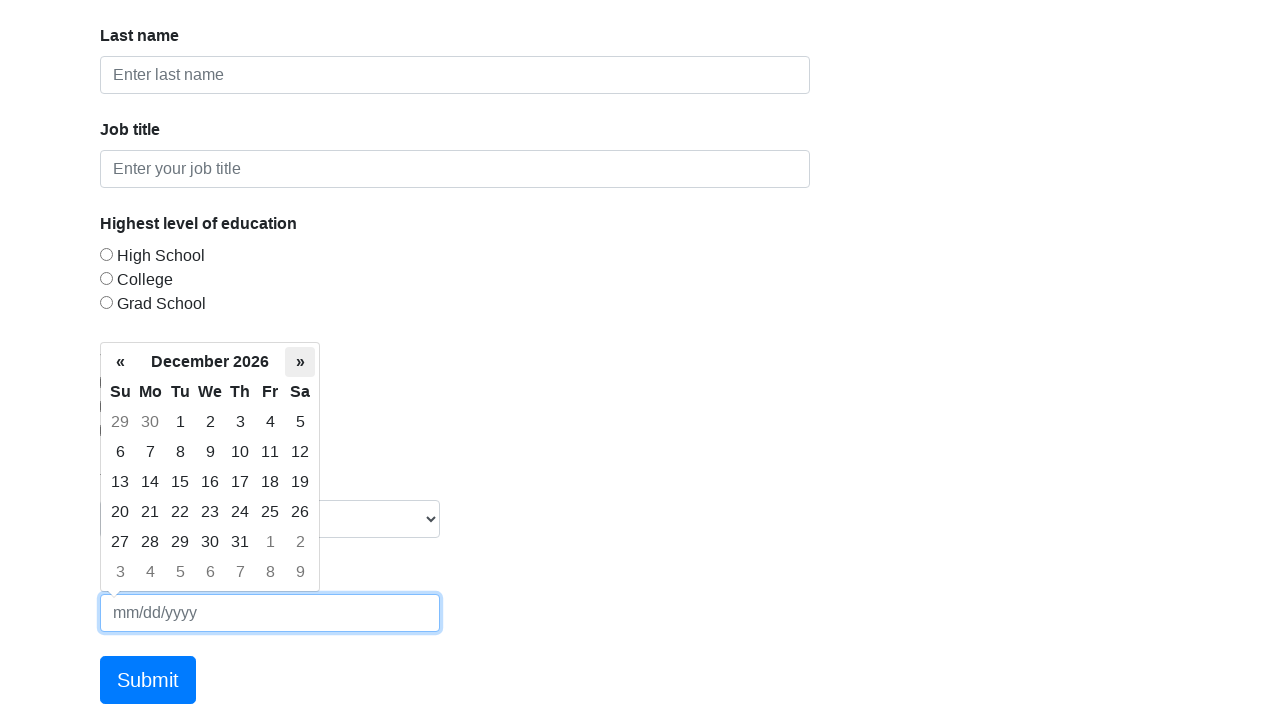

Clicked next month button to navigate forward at (300, 362) on th.next
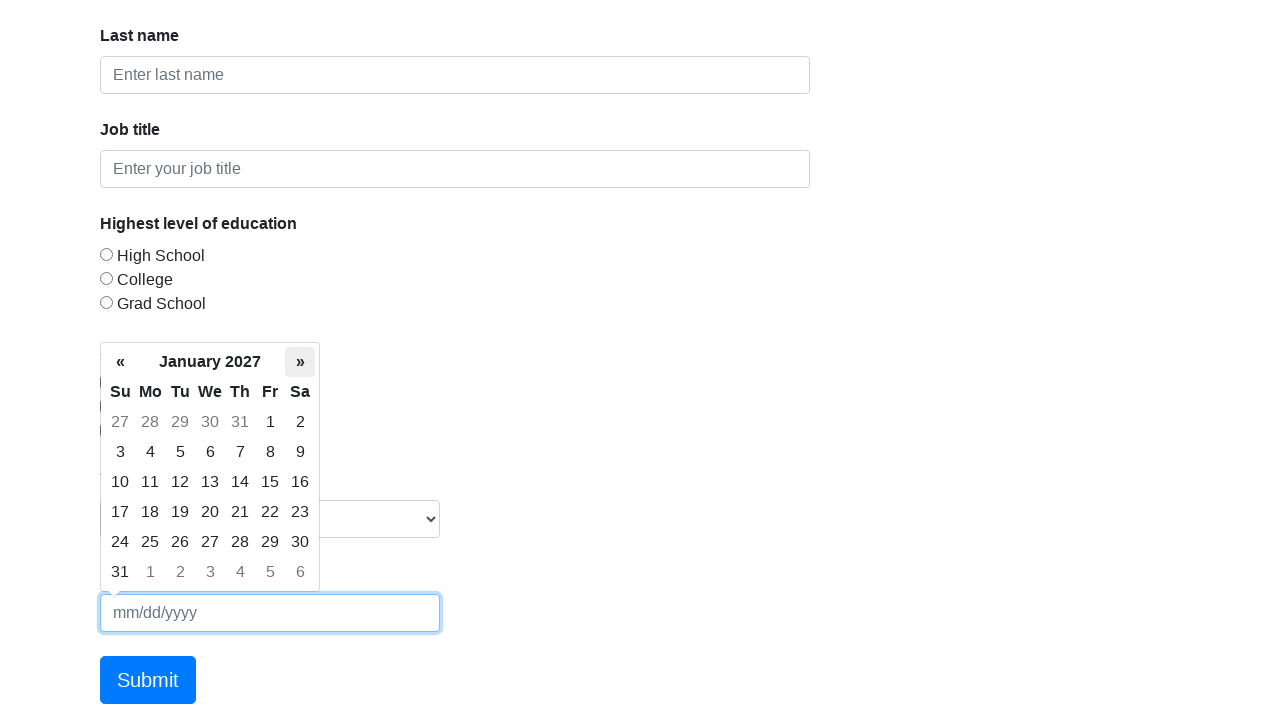

Retrieved updated month/year: January 2027
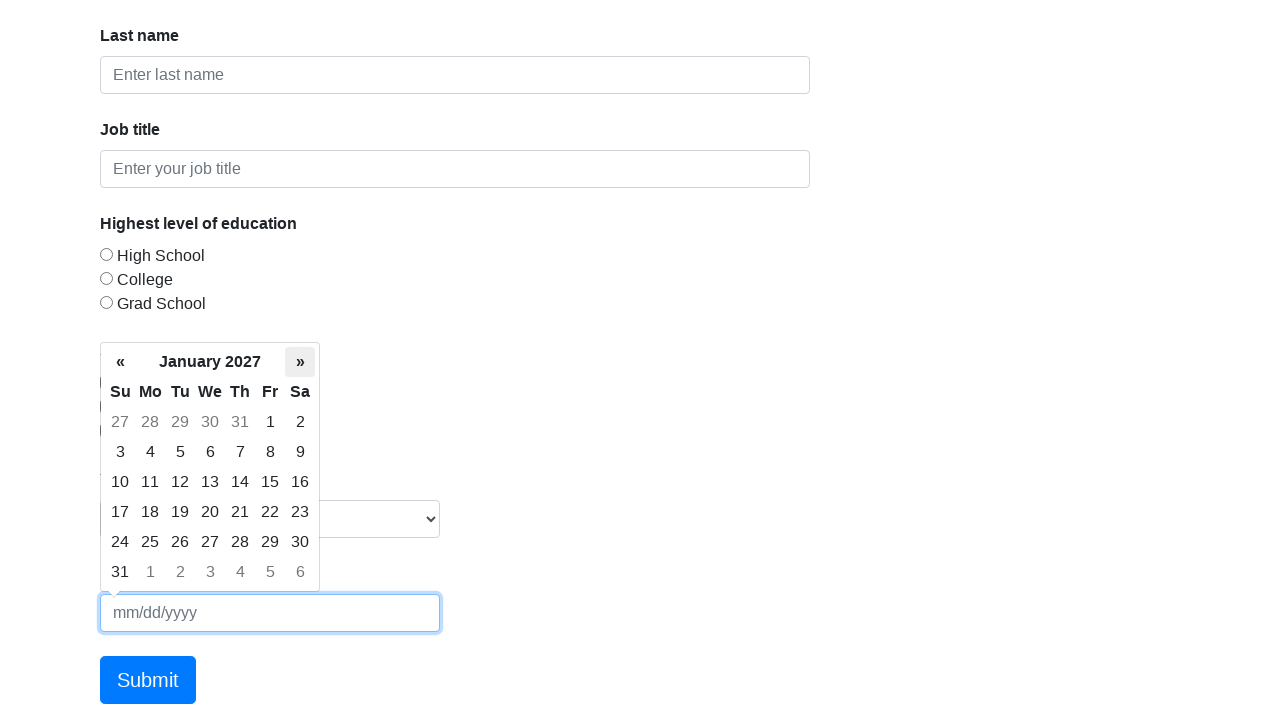

Clicked next month button to navigate forward at (300, 362) on th.next
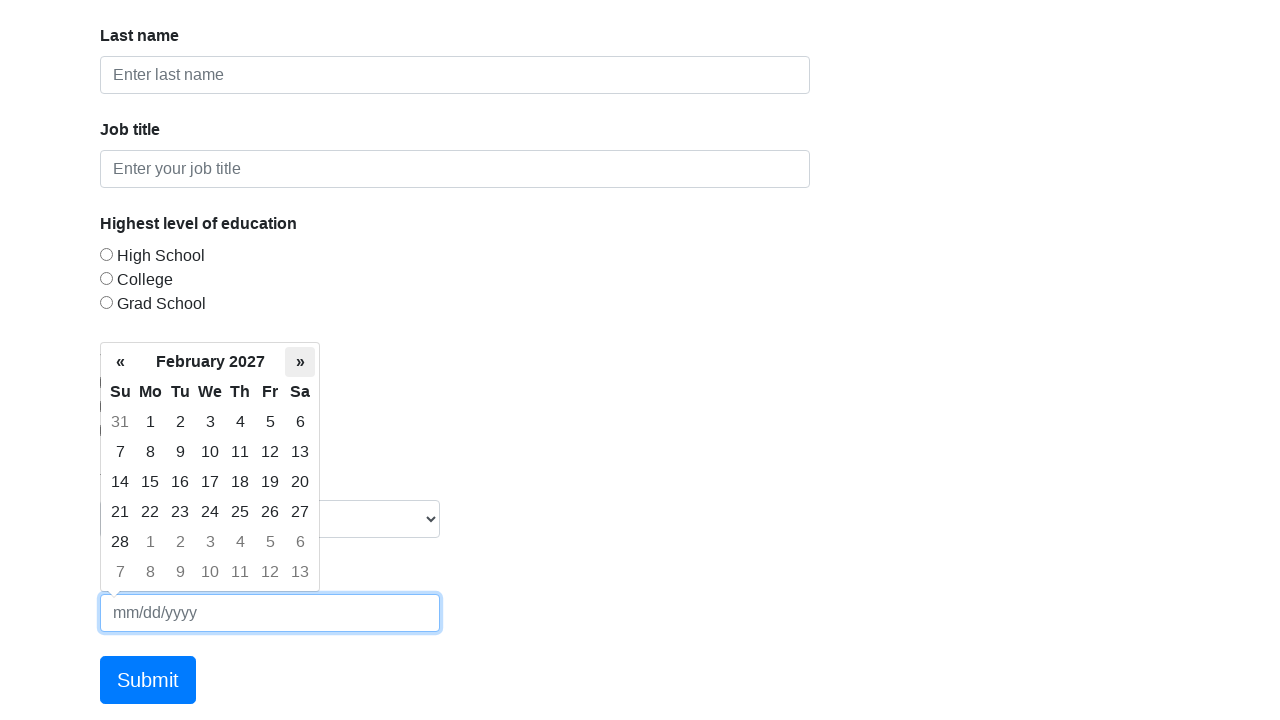

Retrieved updated month/year: February 2027
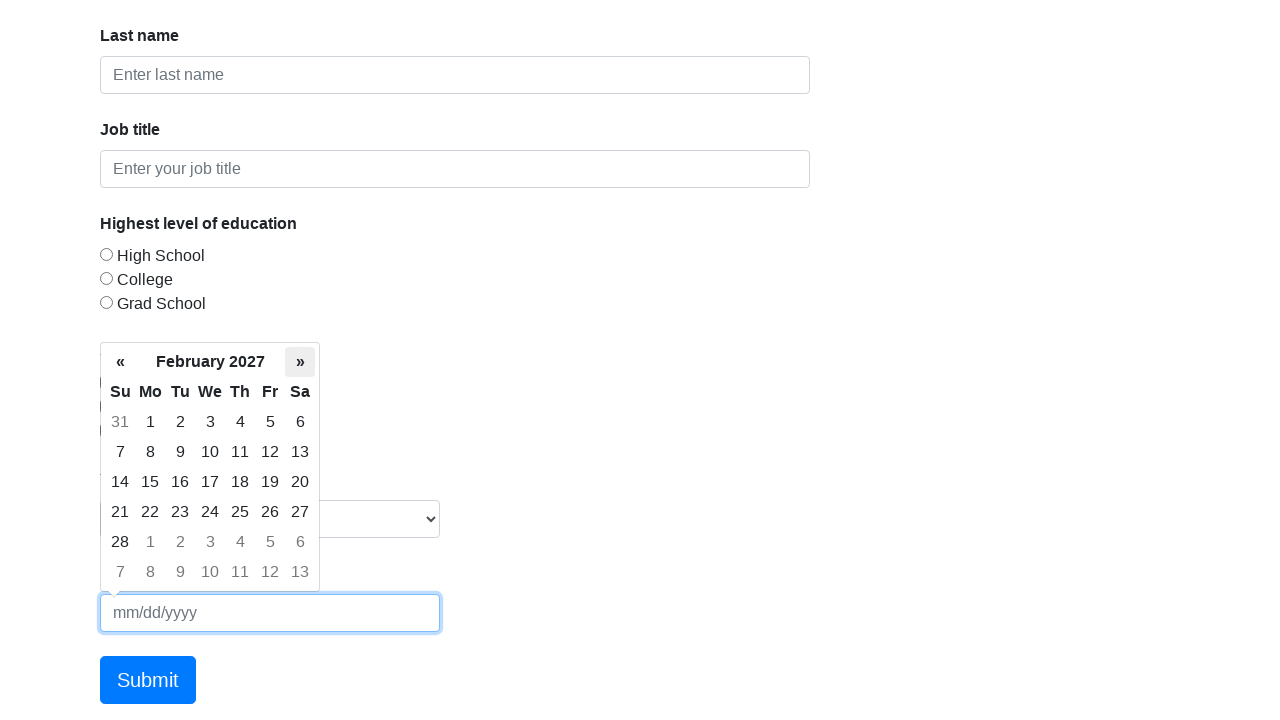

Clicked next month button to navigate forward at (300, 362) on th.next
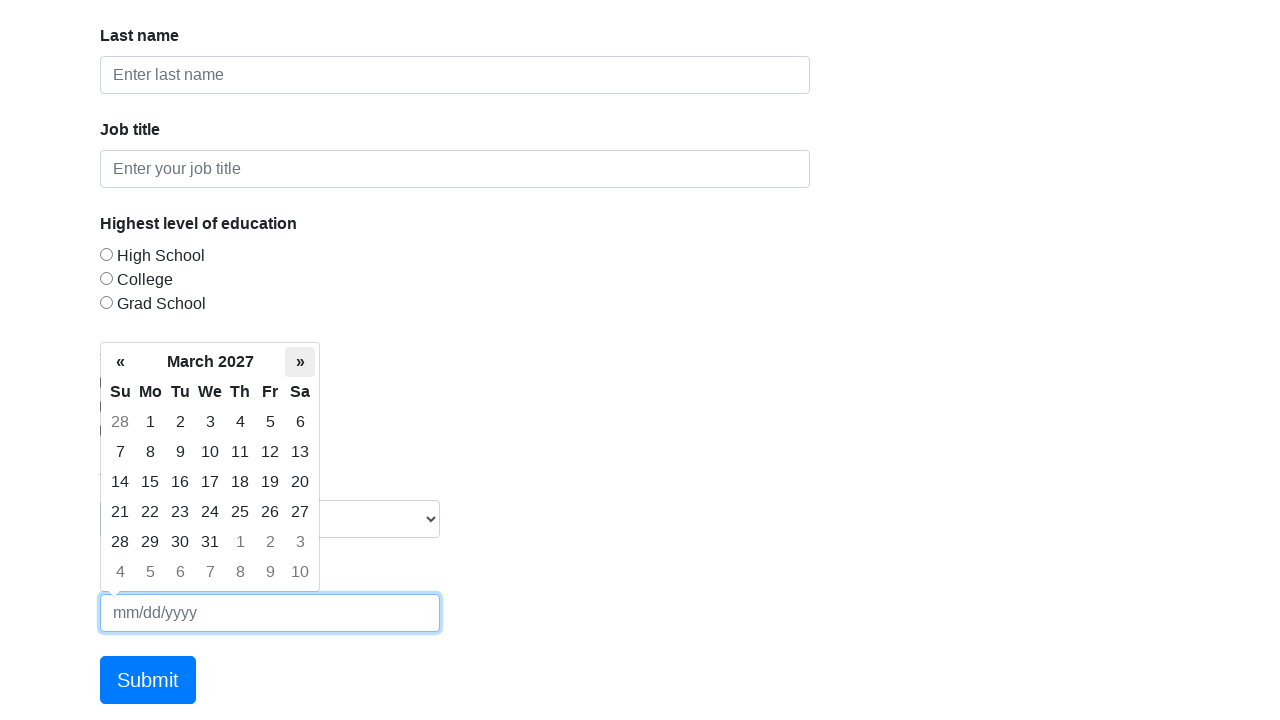

Retrieved updated month/year: March 2027
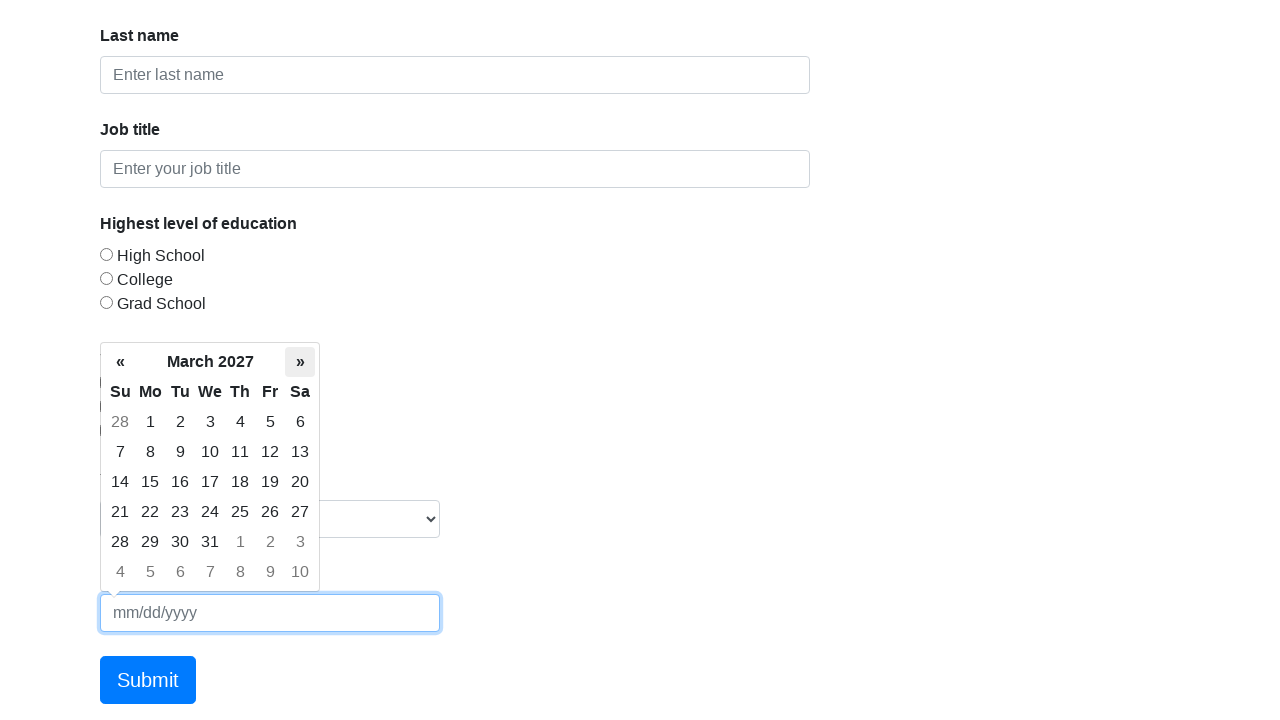

Clicked next month button to navigate forward at (300, 362) on th.next
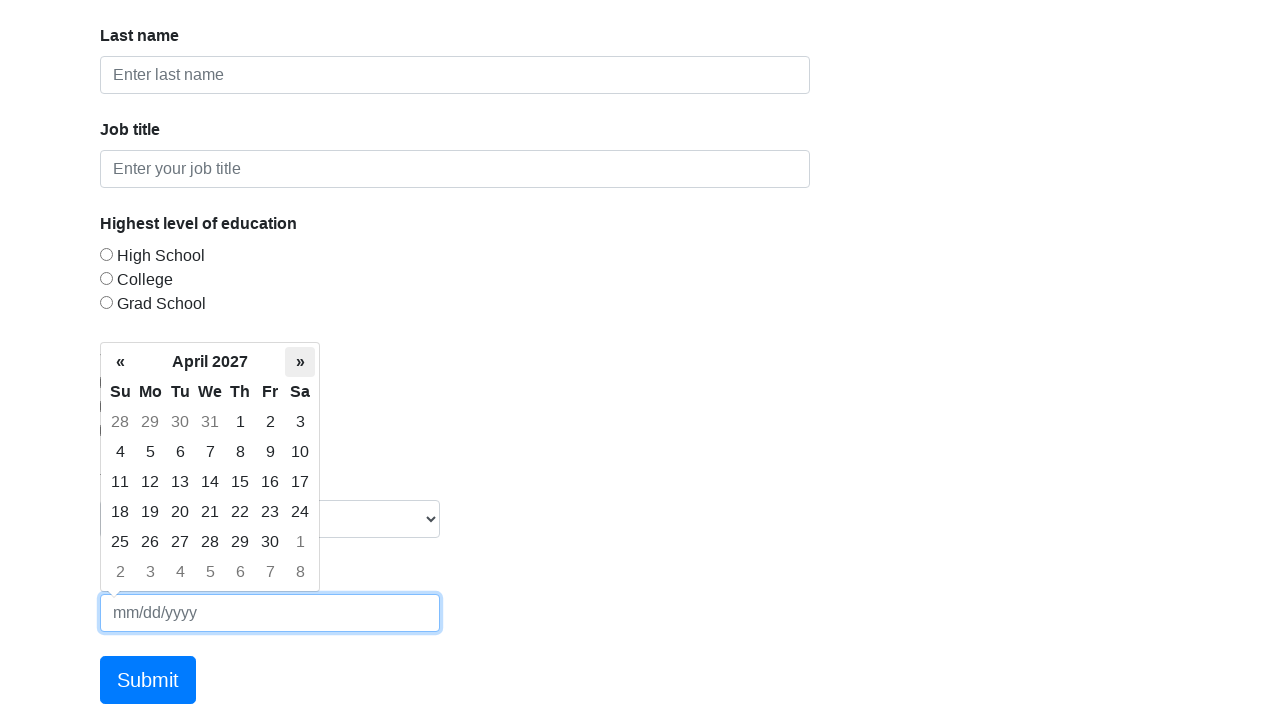

Retrieved updated month/year: April 2027
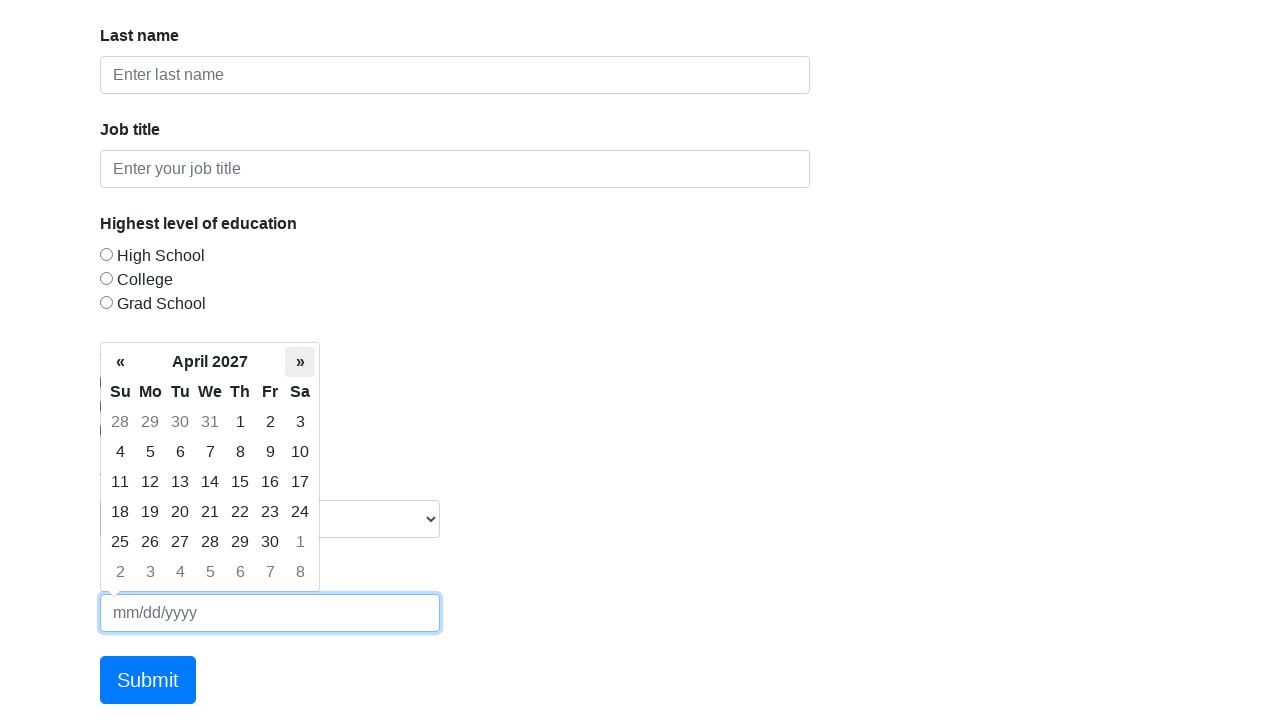

Located all available day elements in the calendar
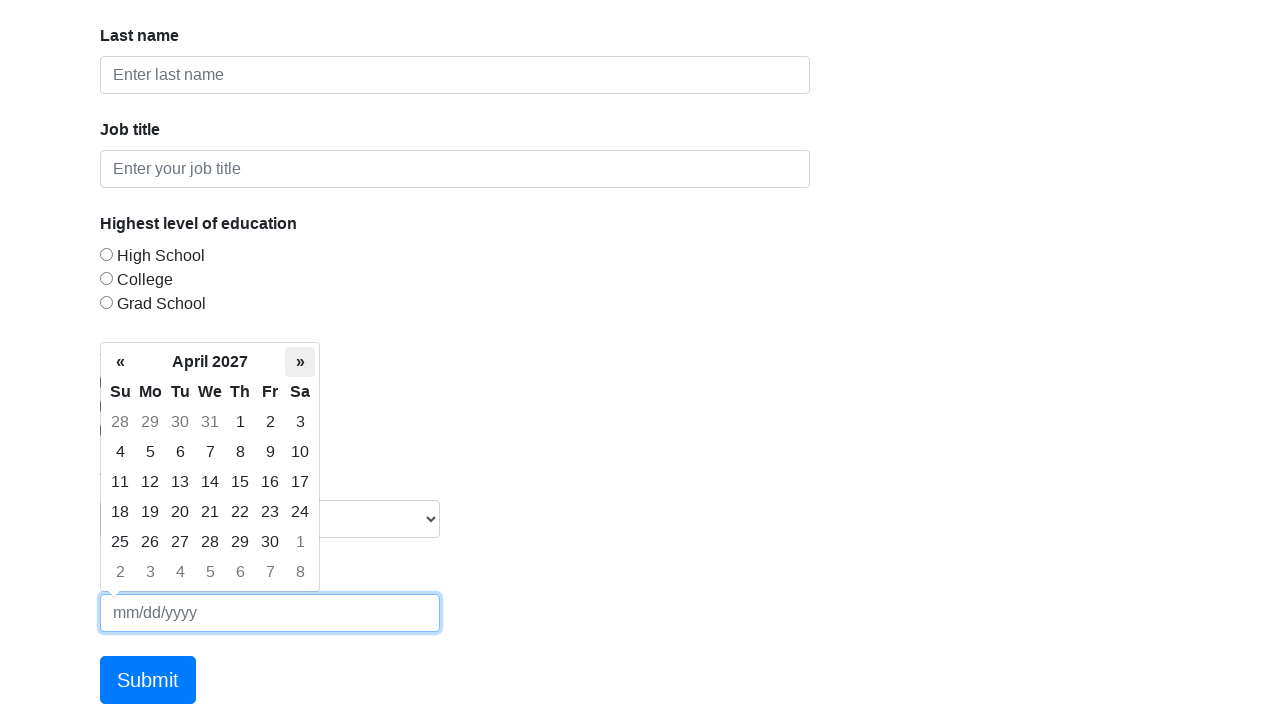

Found and clicked day 22 in April 2027 at (240, 512) on td.day:not(.old):not(.new) >> nth=21
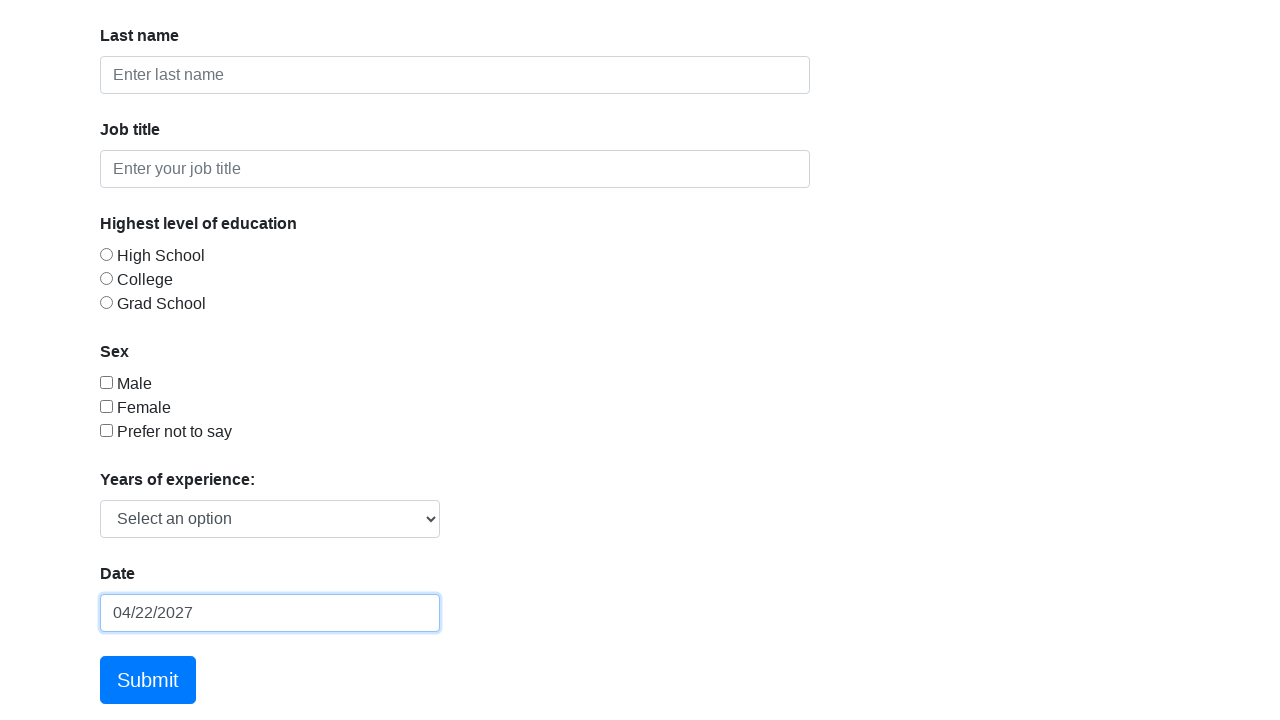

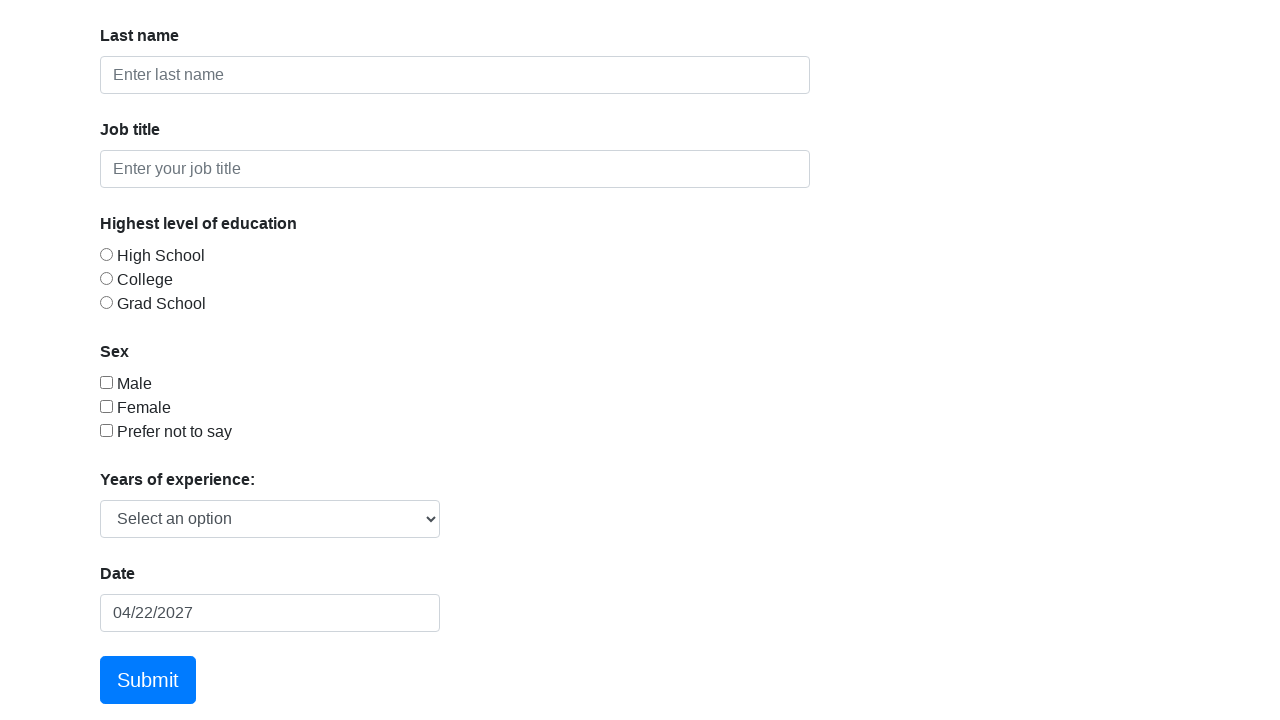